Tests shopping cart functionality including adding multiple products, removing an item, undoing removal, updating quantity, and attempting to apply an empty coupon code

Starting URL: https://practice.automationtesting.in/

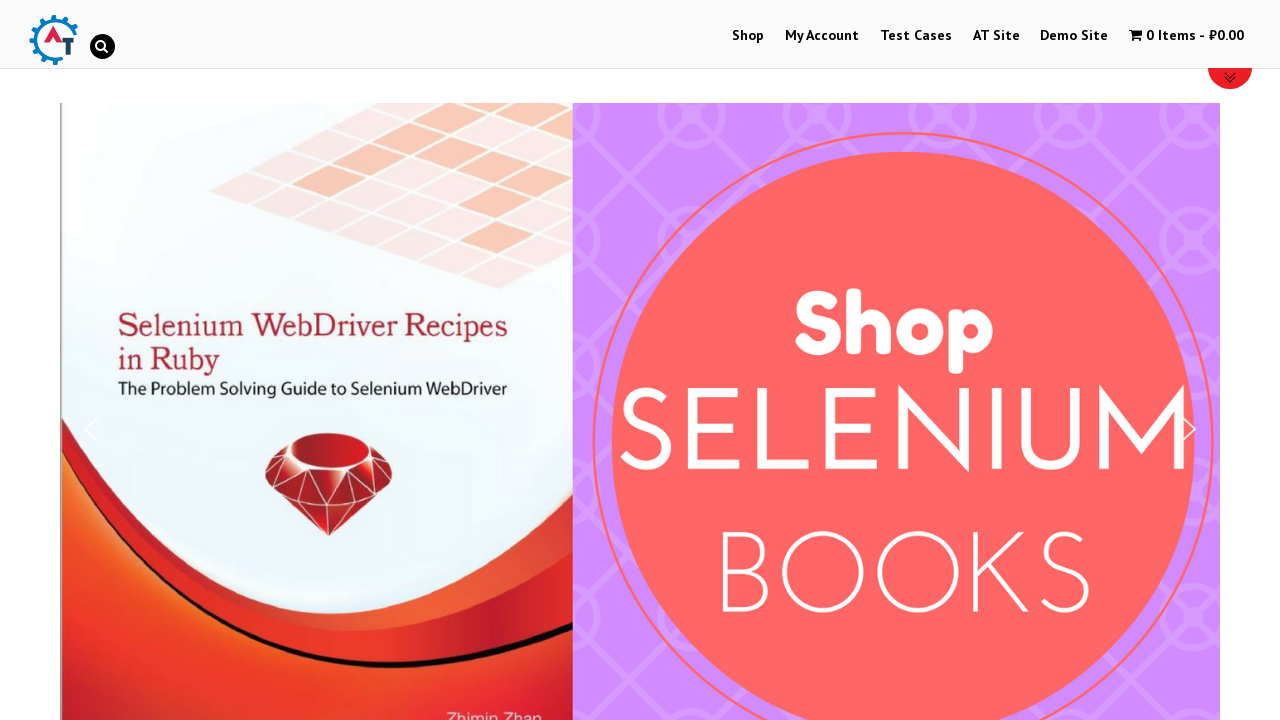

Clicked on Shop link at (748, 36) on text=Shop
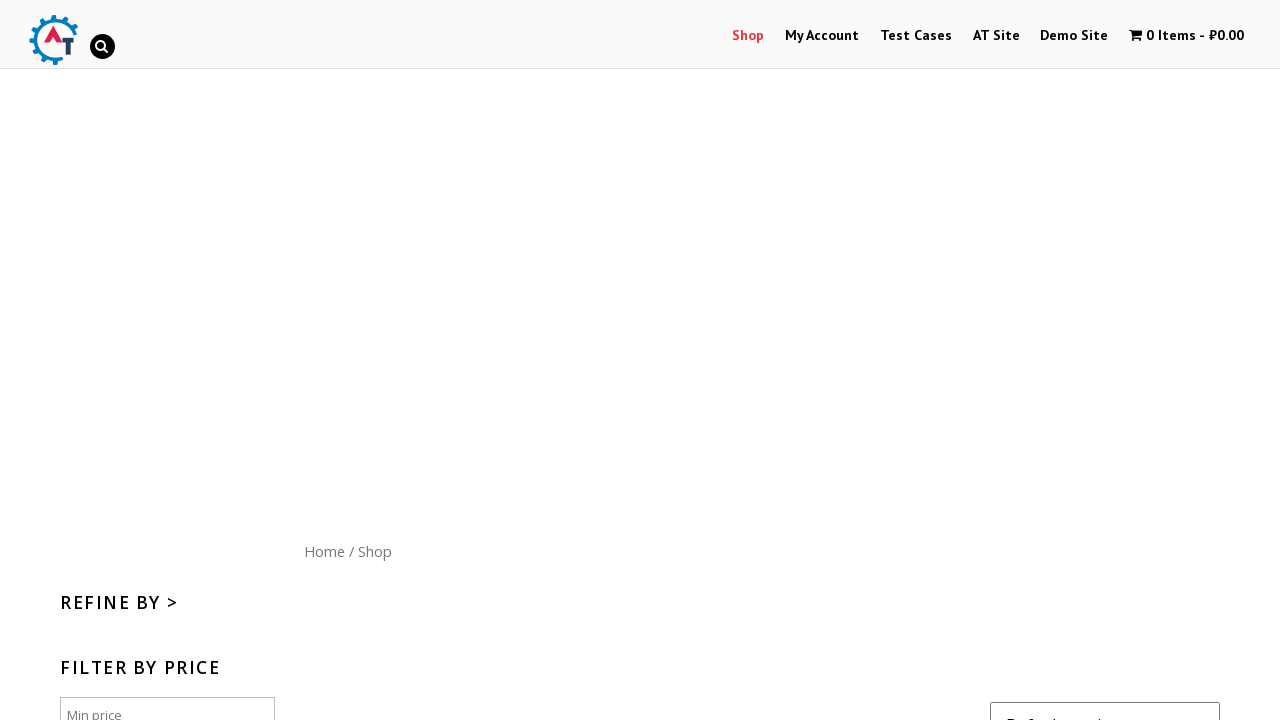

Products loaded on shop page
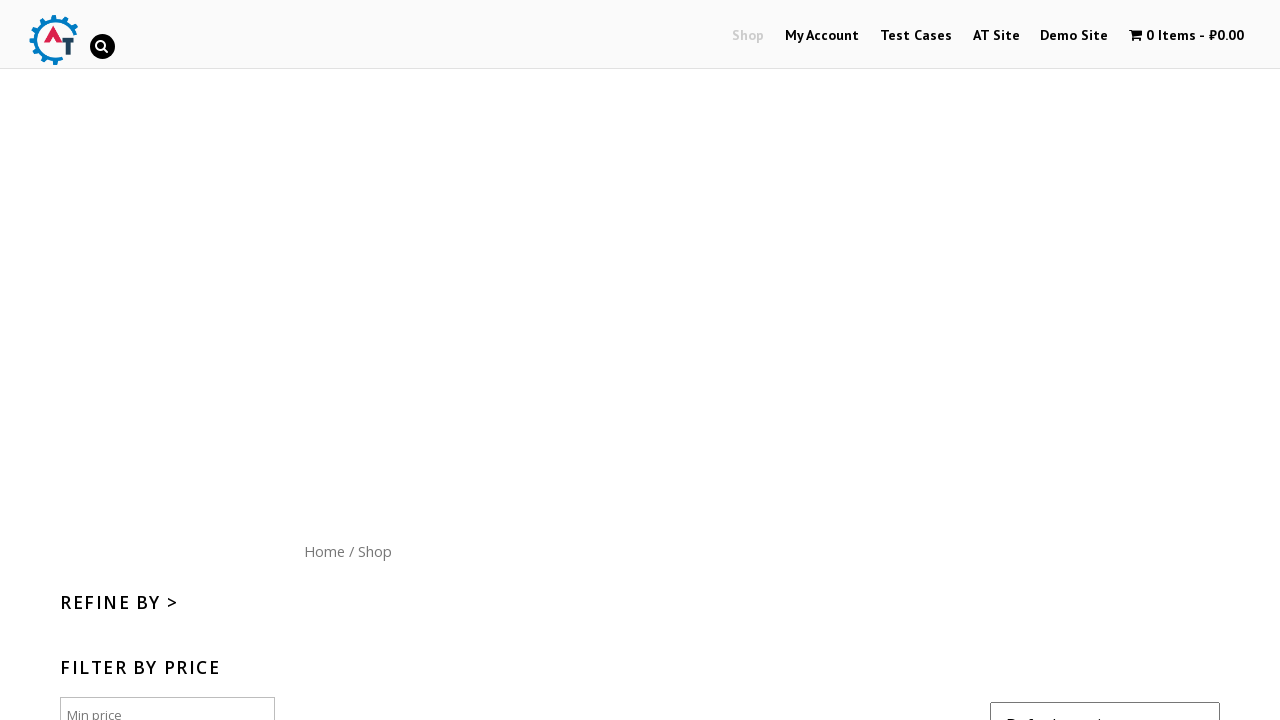

Scrolled down 300px to view products
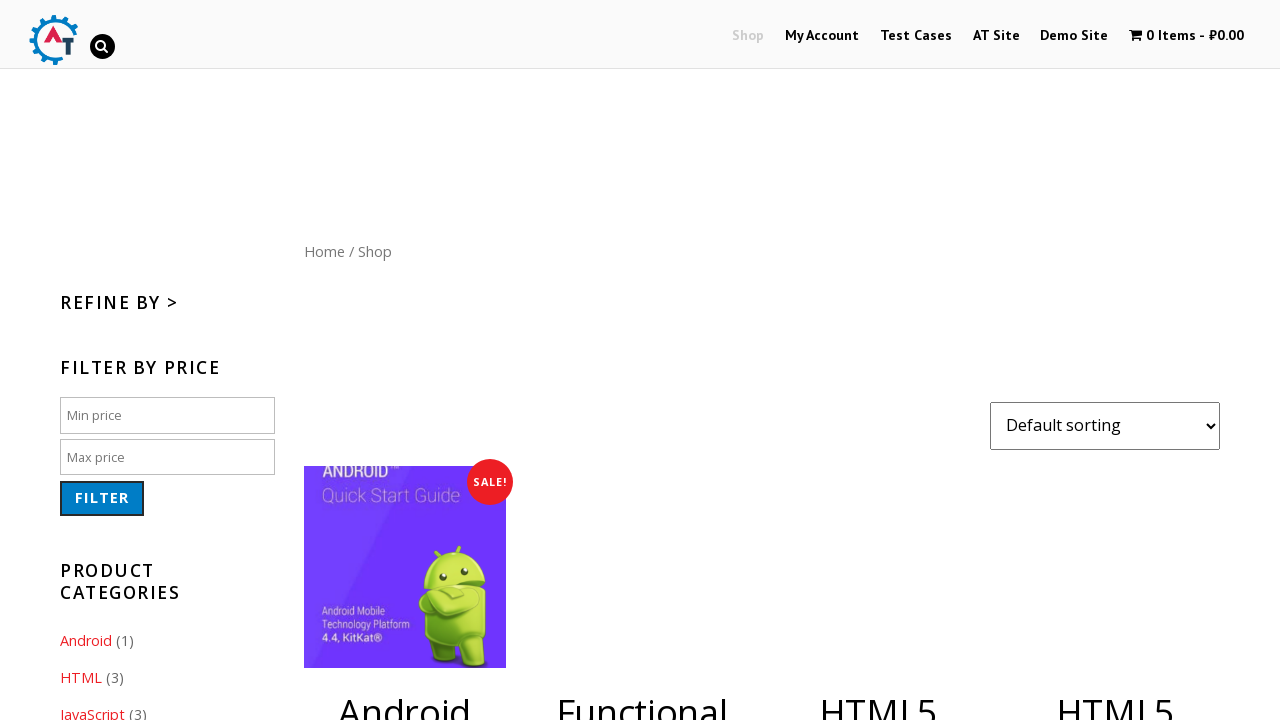

Clicked Add to Basket button for first product (development) at (1115, 520) on .products li:nth-child(4) a:nth-child(2)
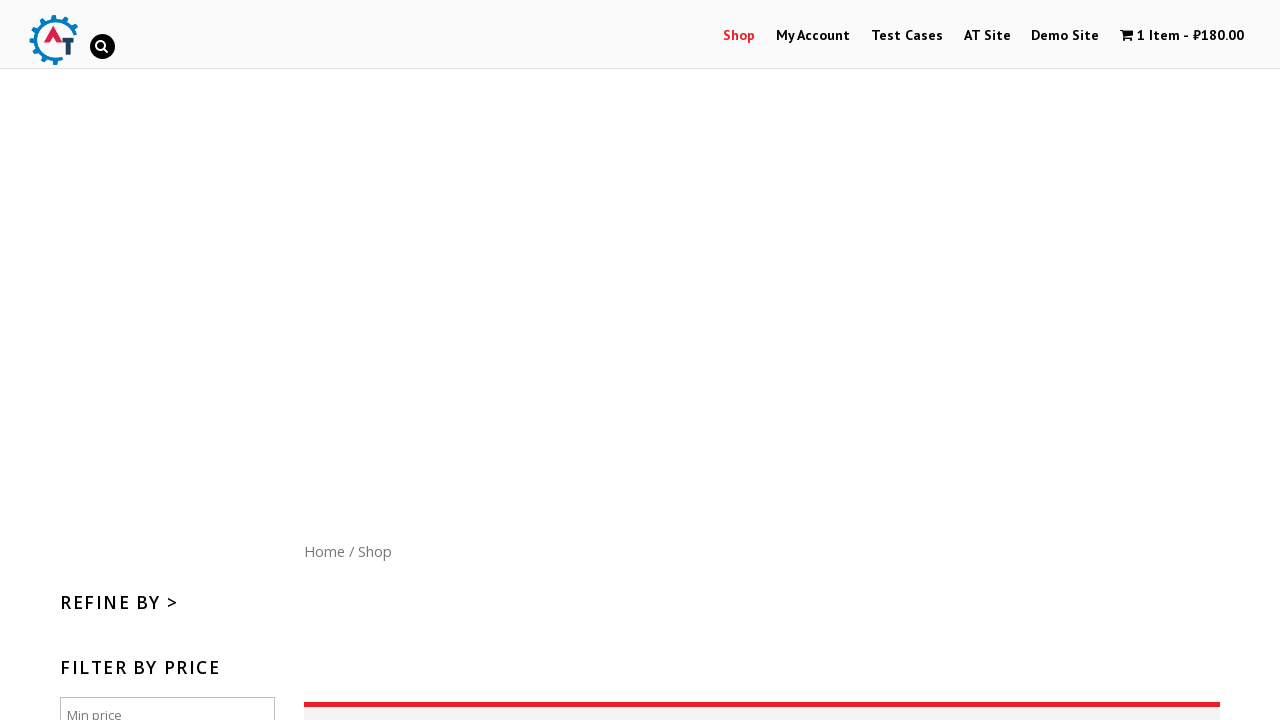

Waited 1000ms for add to basket action to complete
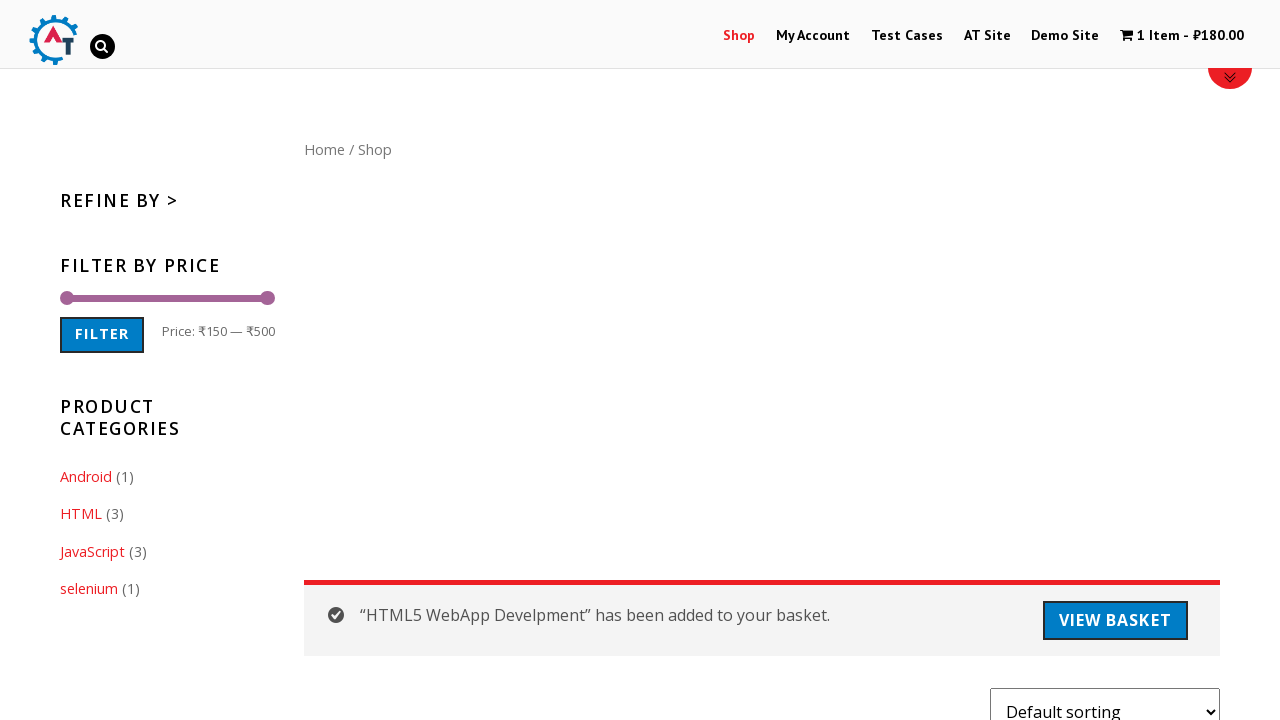

Clicked Add to Basket button for second product (algorithm) at (878, 361) on .products li:nth-child(5) a:nth-child(2)
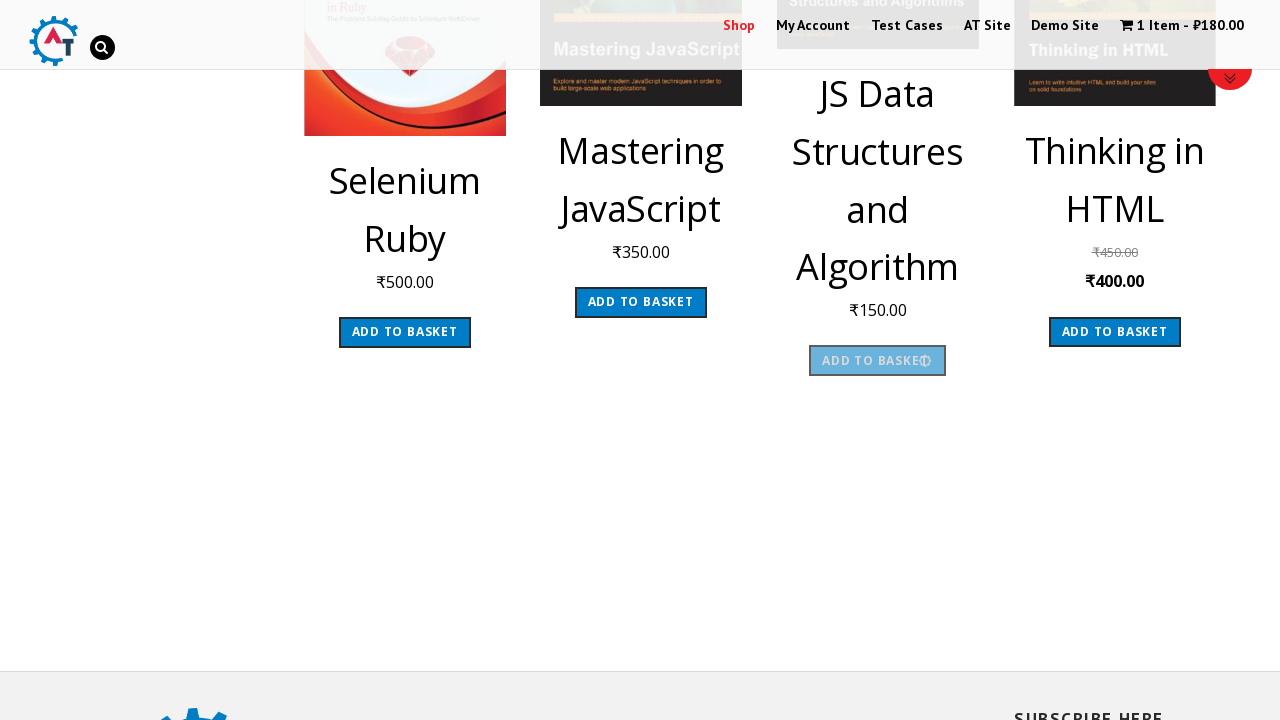

Clicked View Basket link to proceed to cart page at (1115, 360) on text=View Basket
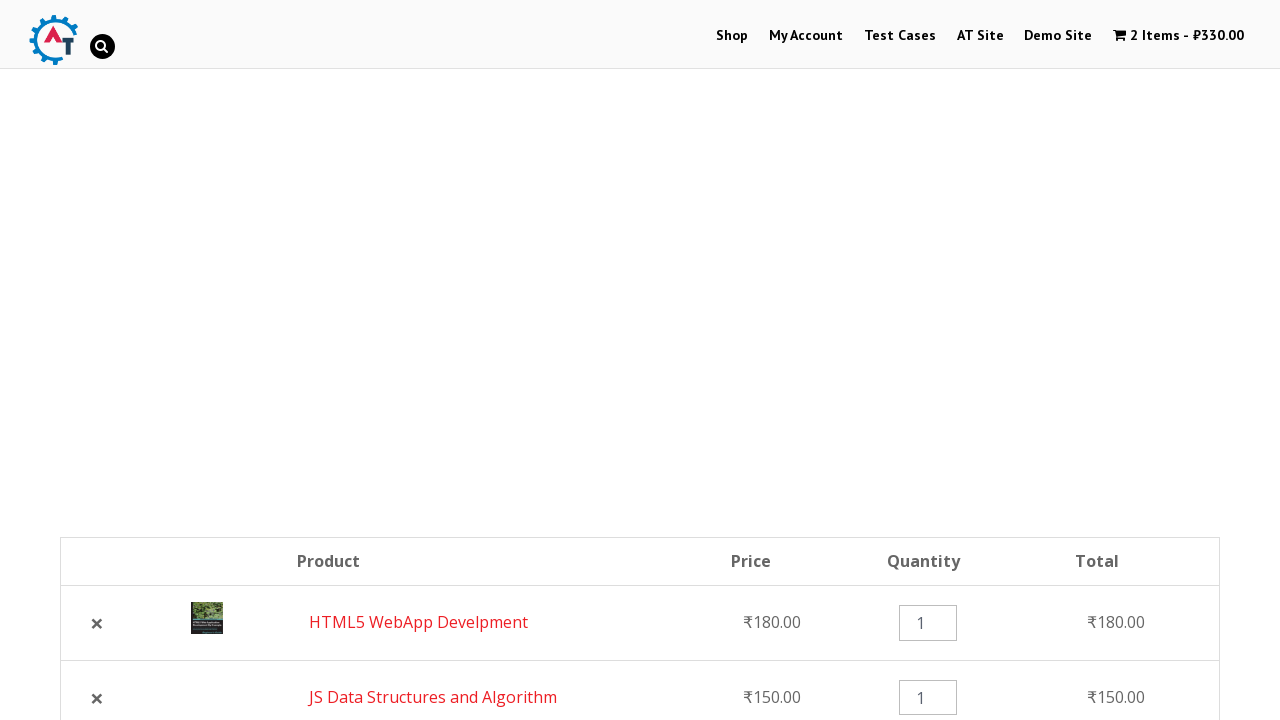

Cart page loaded with cart items visible
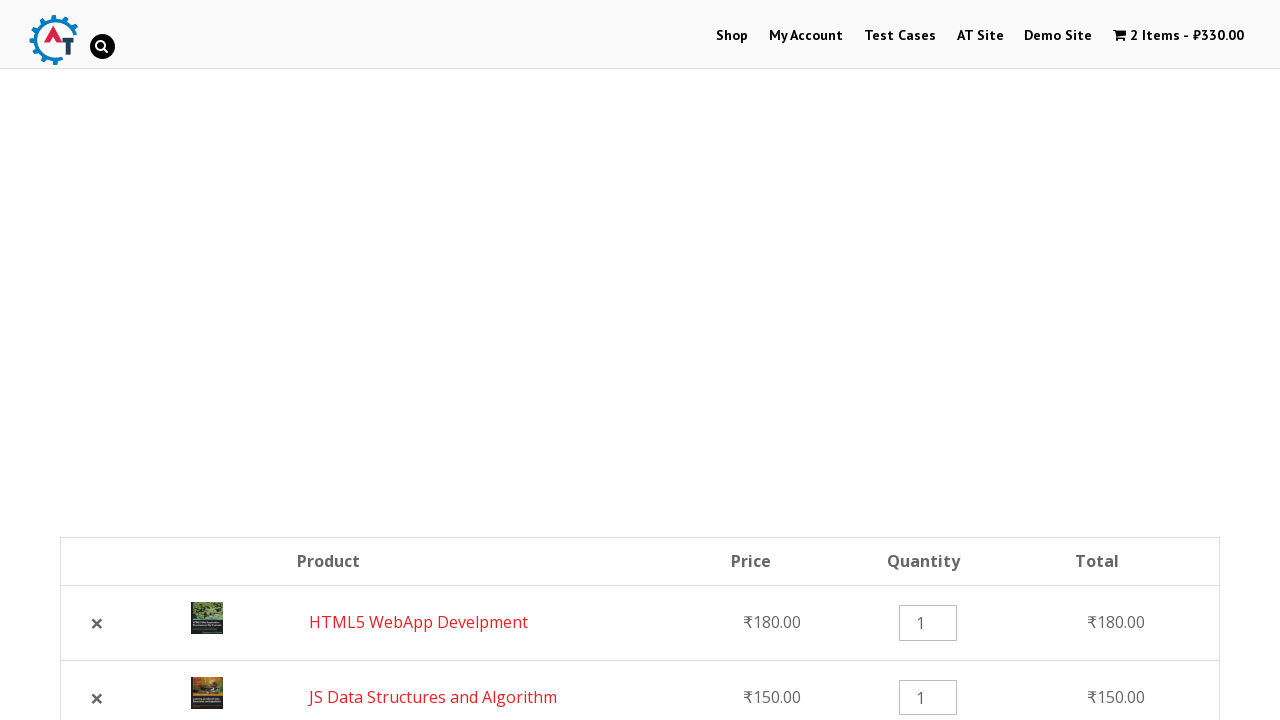

Clicked remove button for first product in cart at (97, 623) on tbody .cart_item:nth-child(1) .product-remove a
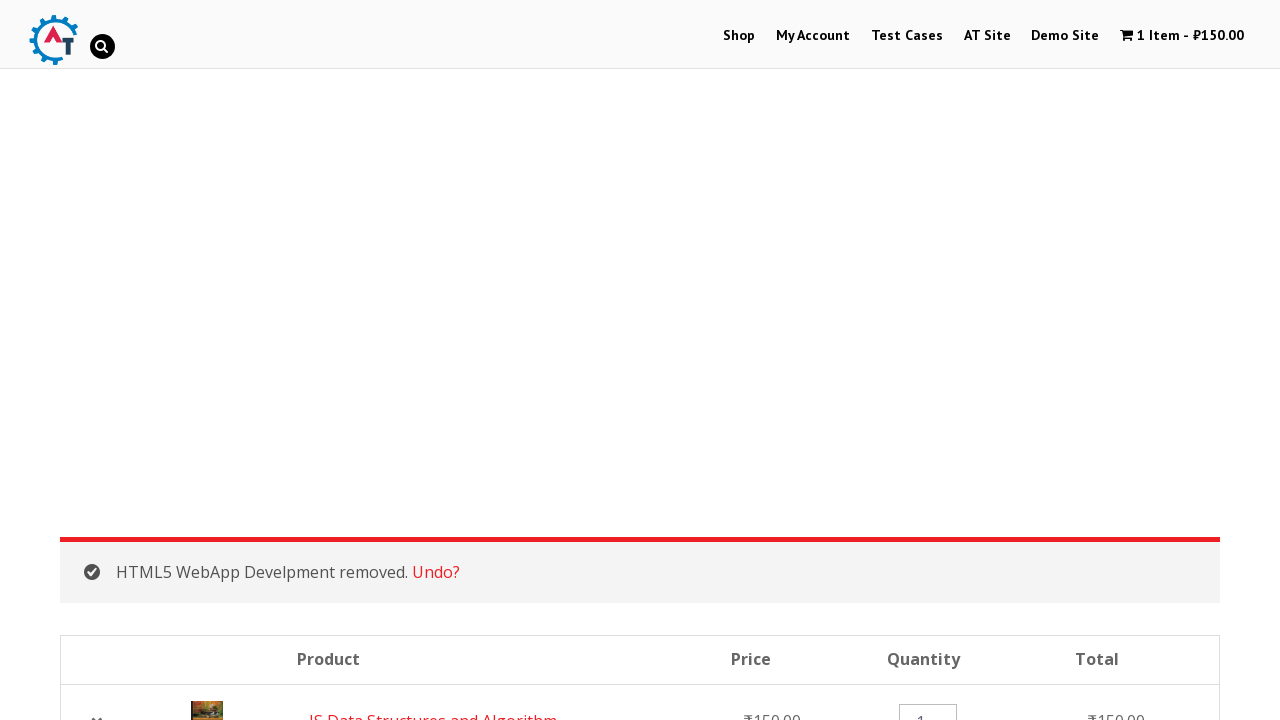

Undo message appeared after removing product
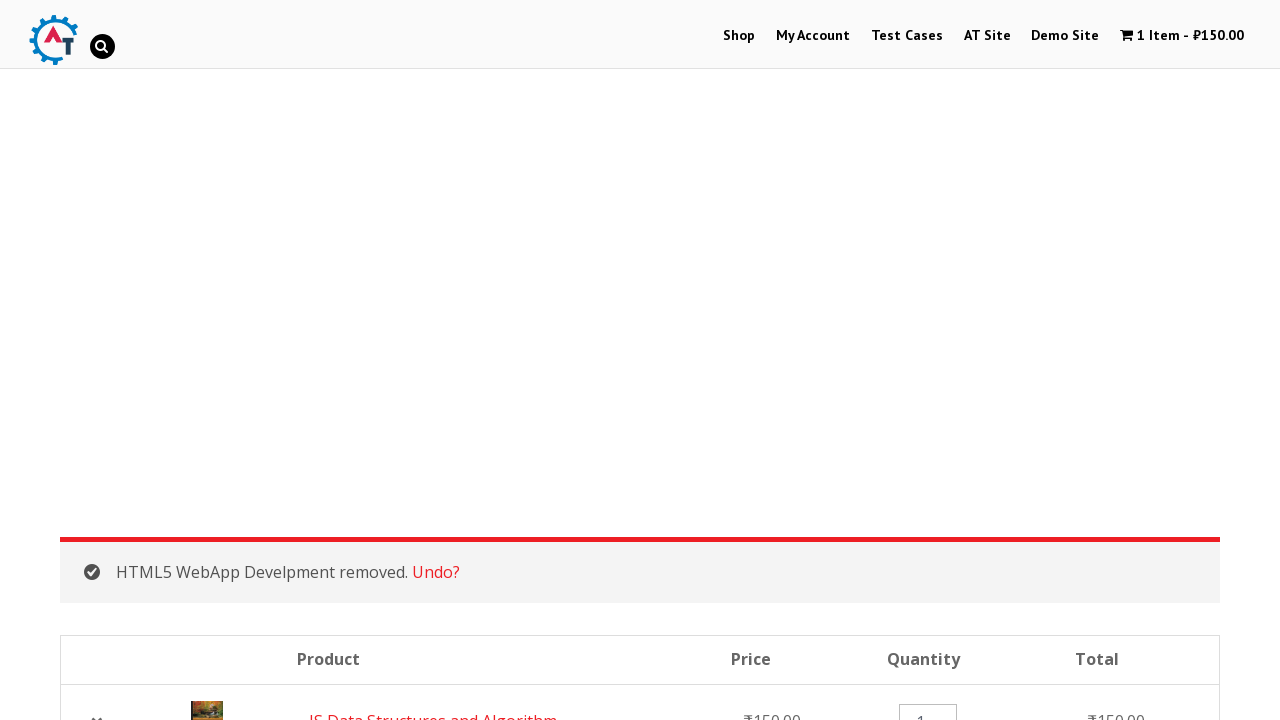

Clicked Undo link to restore removed product at (436, 572) on .woocommerce-message a
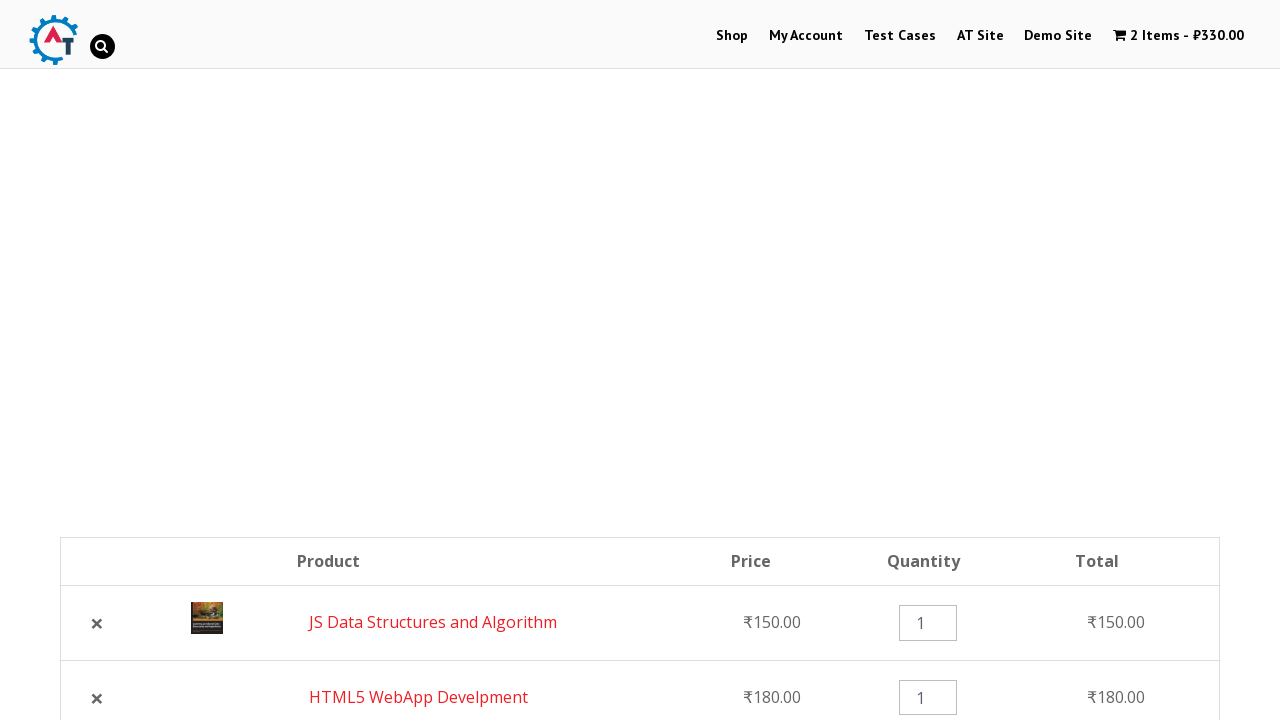

Removed product was successfully restored to cart
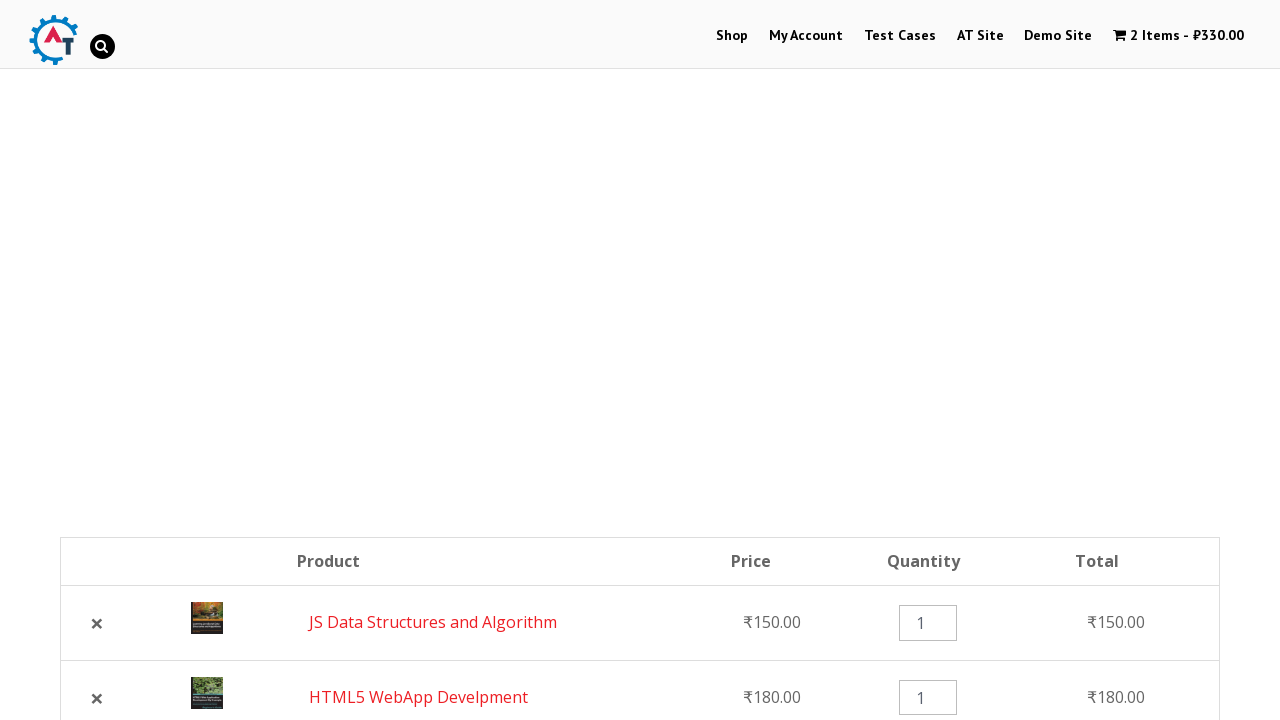

Updated quantity of second cart item to 3 on tbody .cart_item:nth-child(2) .qty
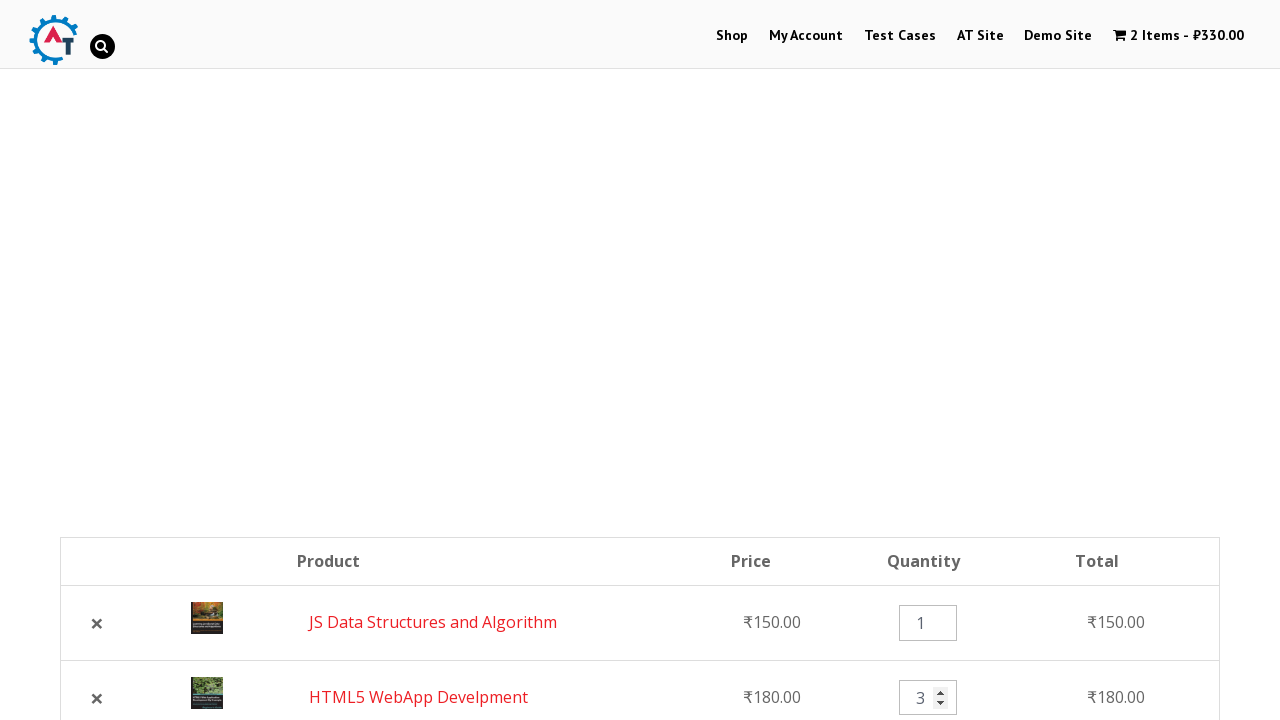

Clicked Update Basket button to apply quantity change at (1107, 360) on .actions .button:nth-child(2)
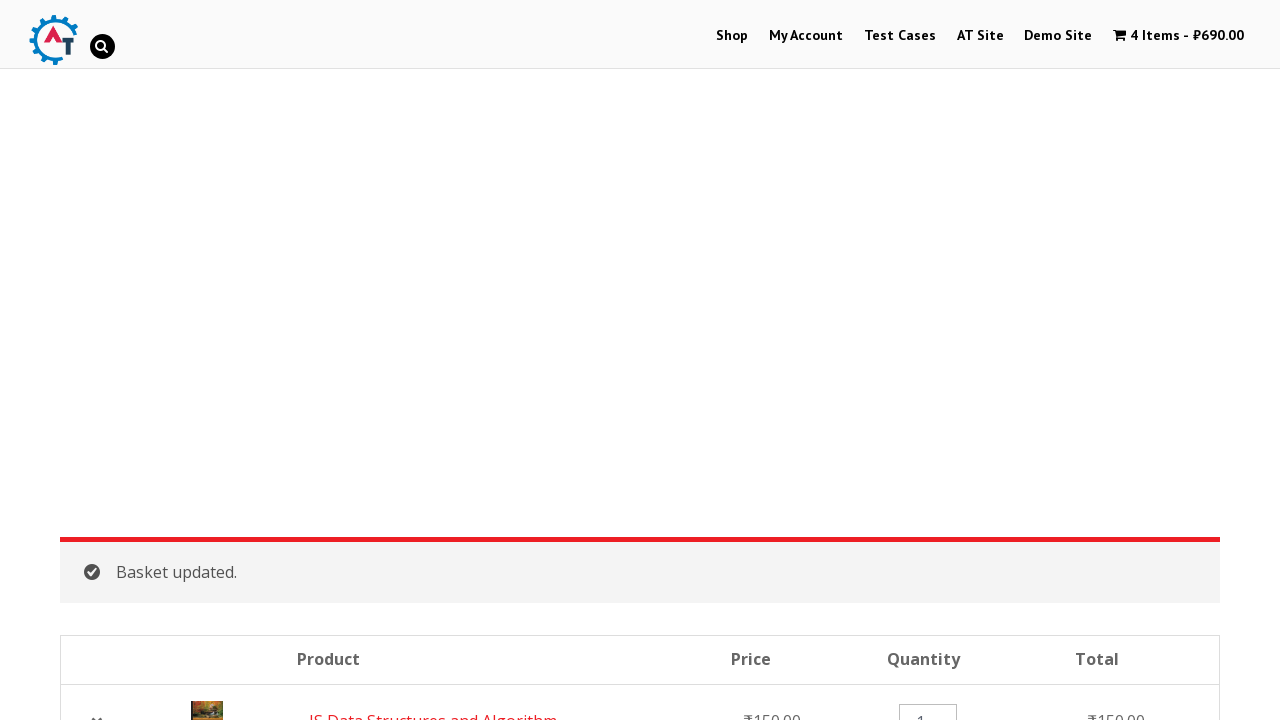

Waited 2000ms for cart to update with new quantity
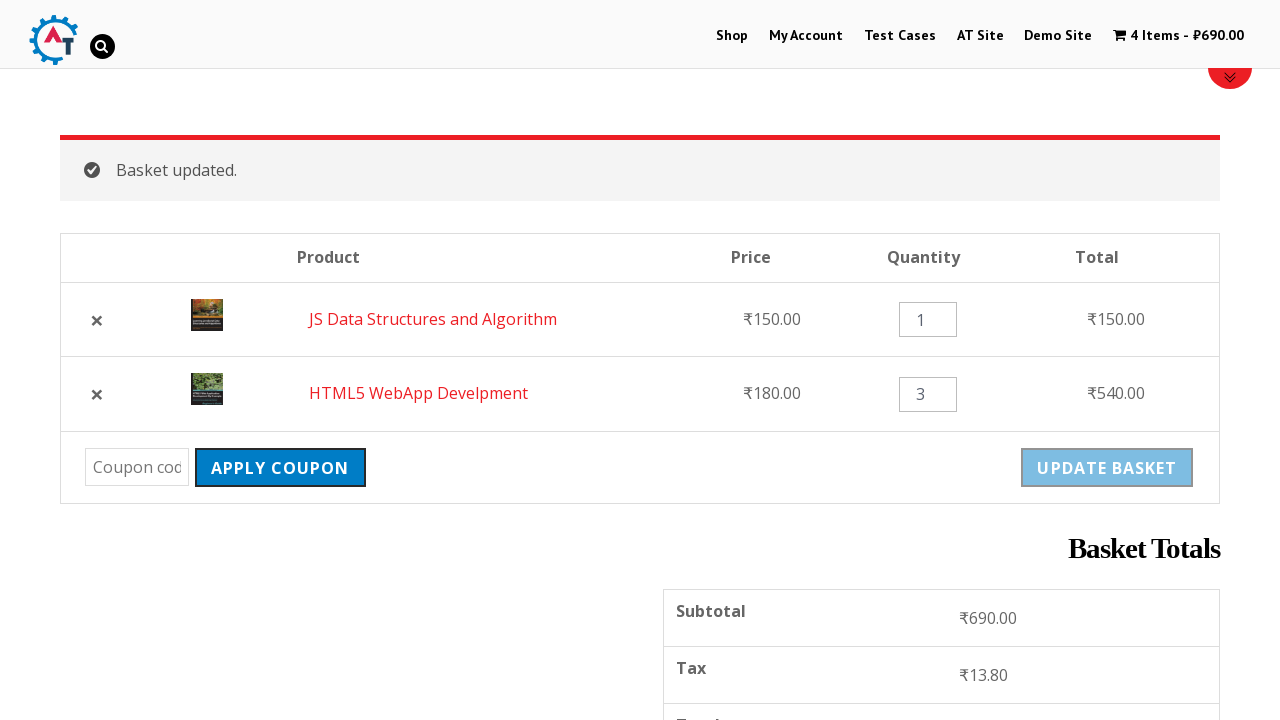

Clicked Apply Coupon button without entering a coupon code at (280, 468) on .coupon .button
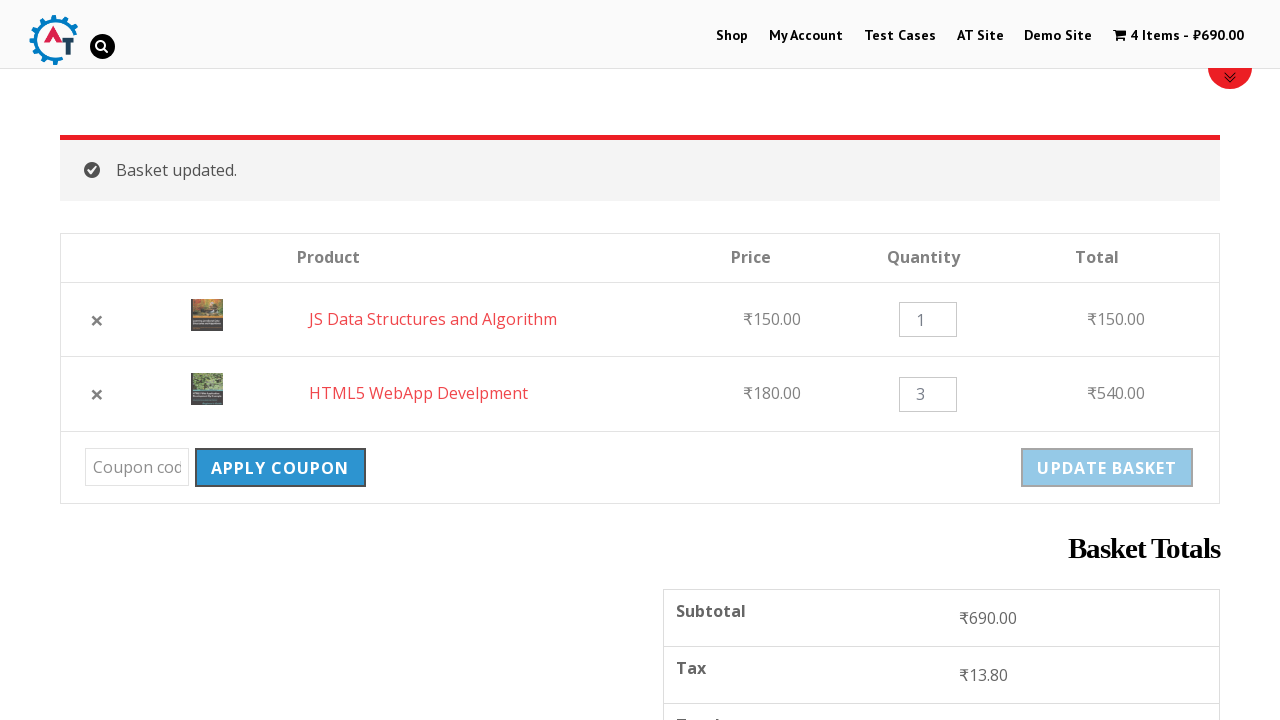

Error message displayed for empty coupon code
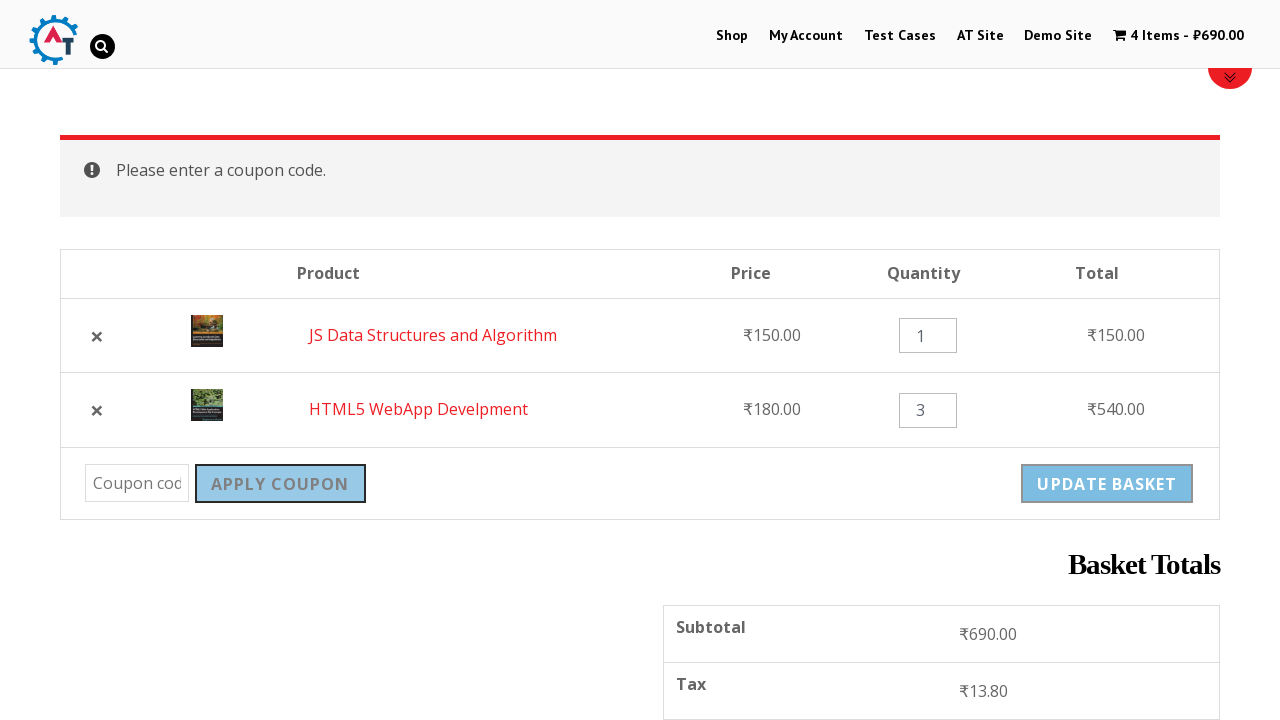

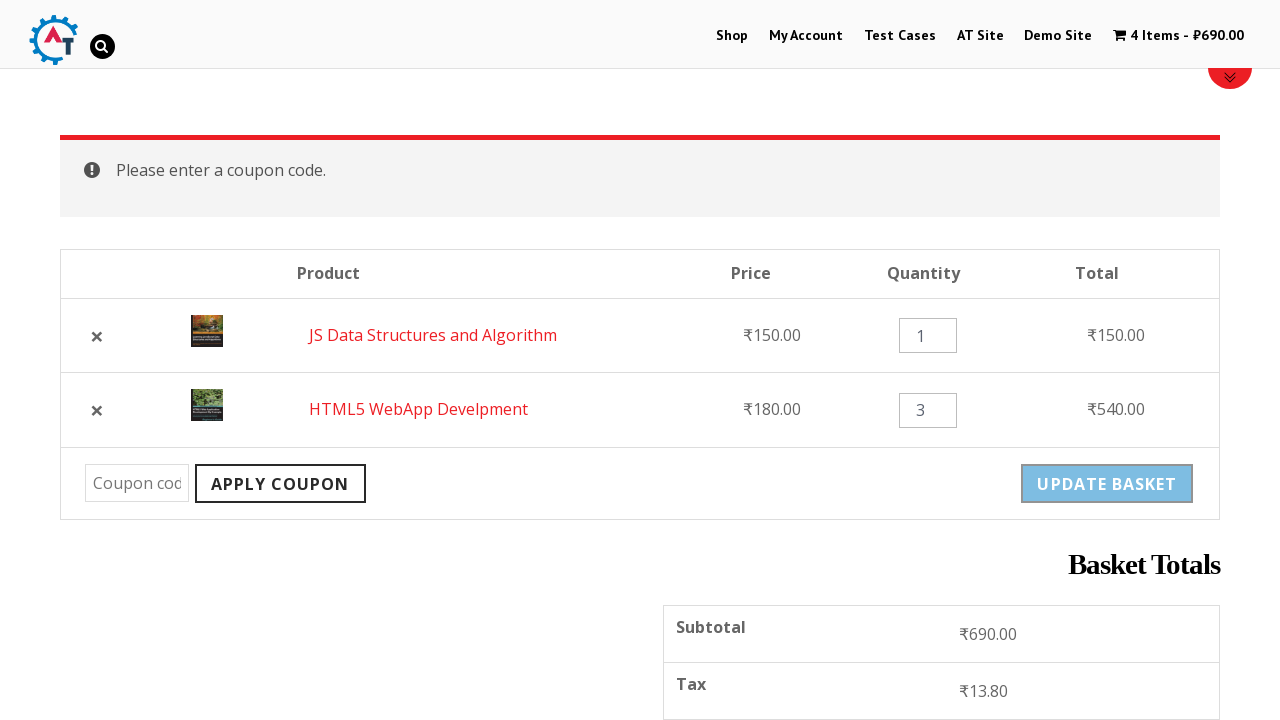